Tests JavaScript alert handling by interacting with alert, confirm, and prompt dialog boxes on a demo page

Starting URL: http://echoecho.com/javascript4.htm

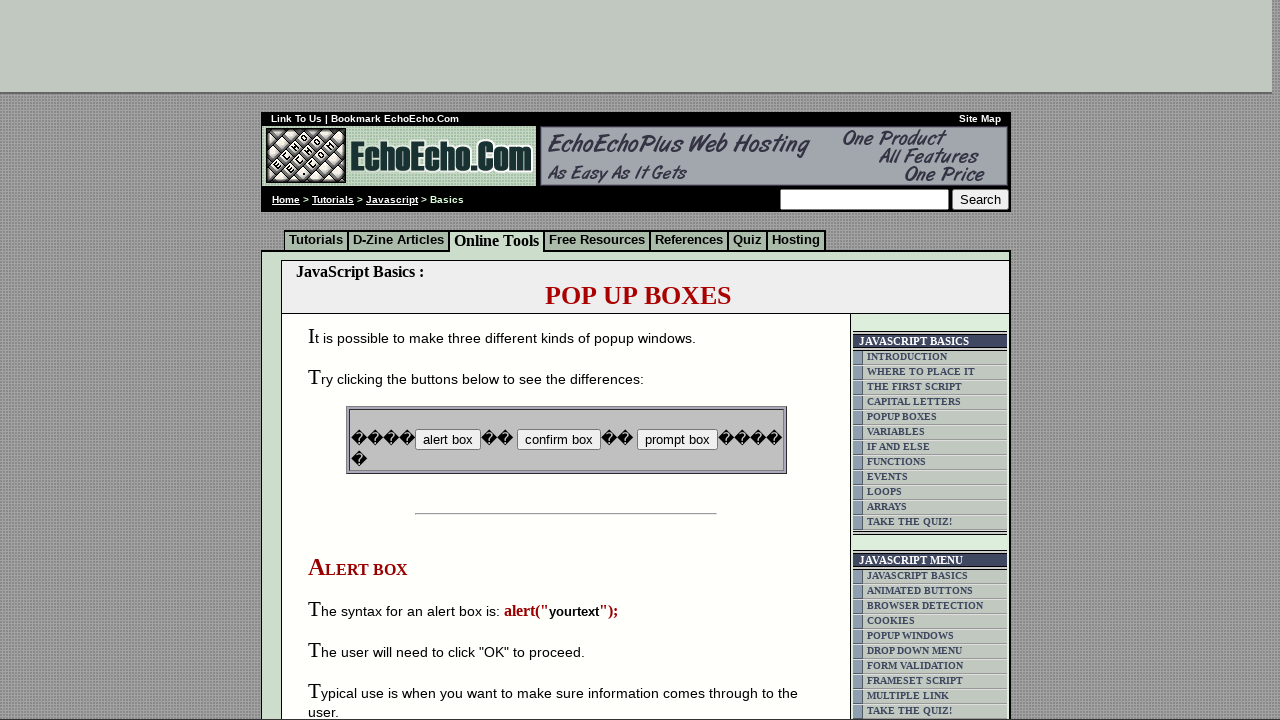

Clicked alert box button at (448, 440) on xpath=//input[@value='alert box']
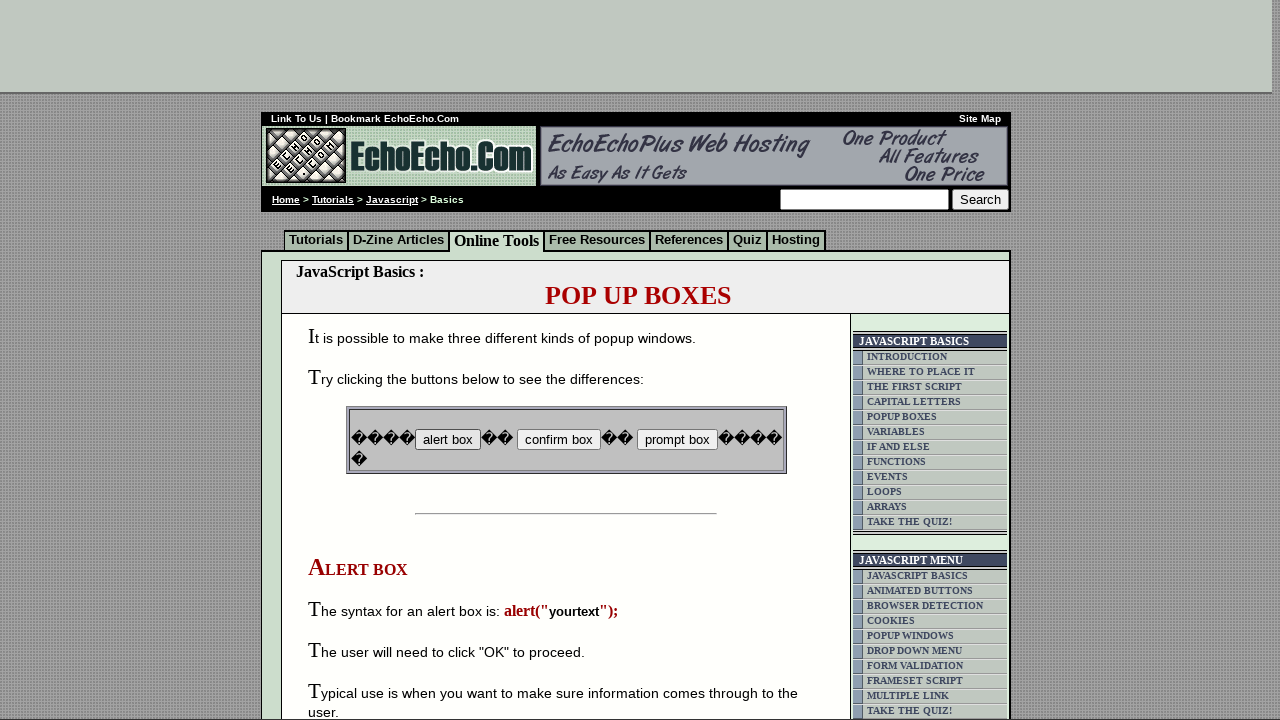

Set up dialog handler to accept alert
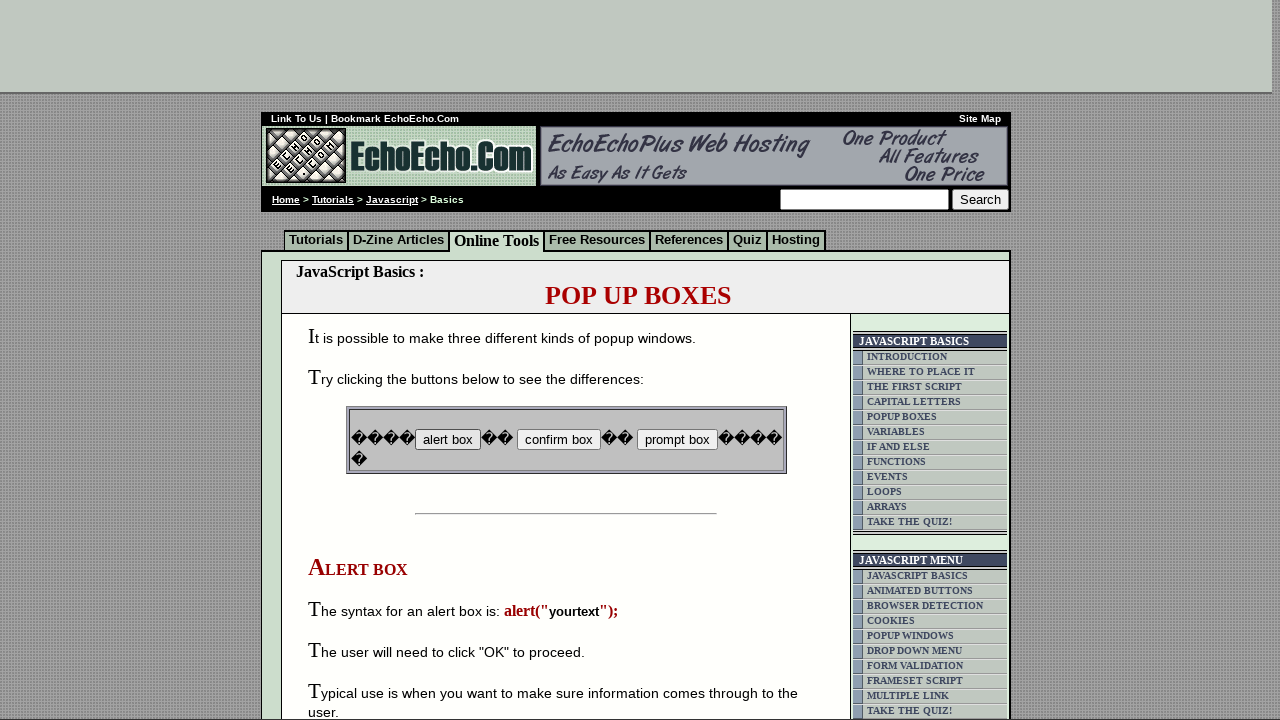

Clicked confirm box button at (558, 440) on xpath=//input[@value='confirm box']
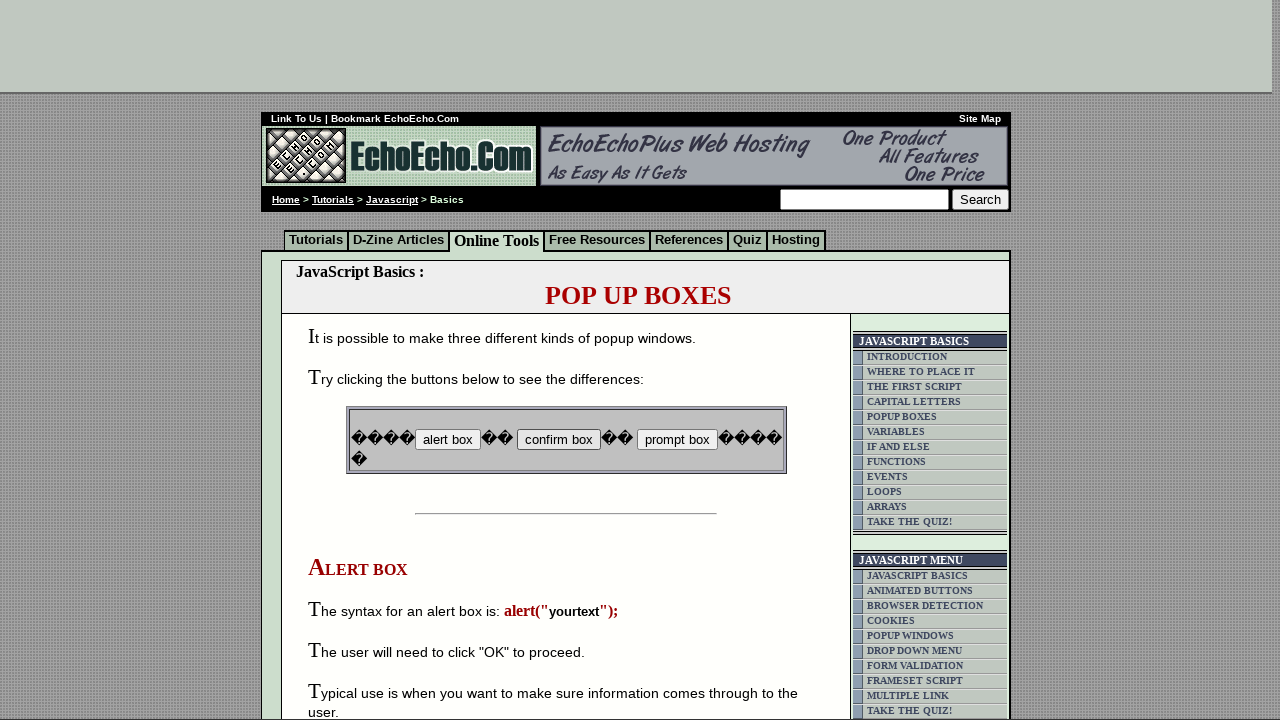

Set up dialog handler to dismiss confirmation
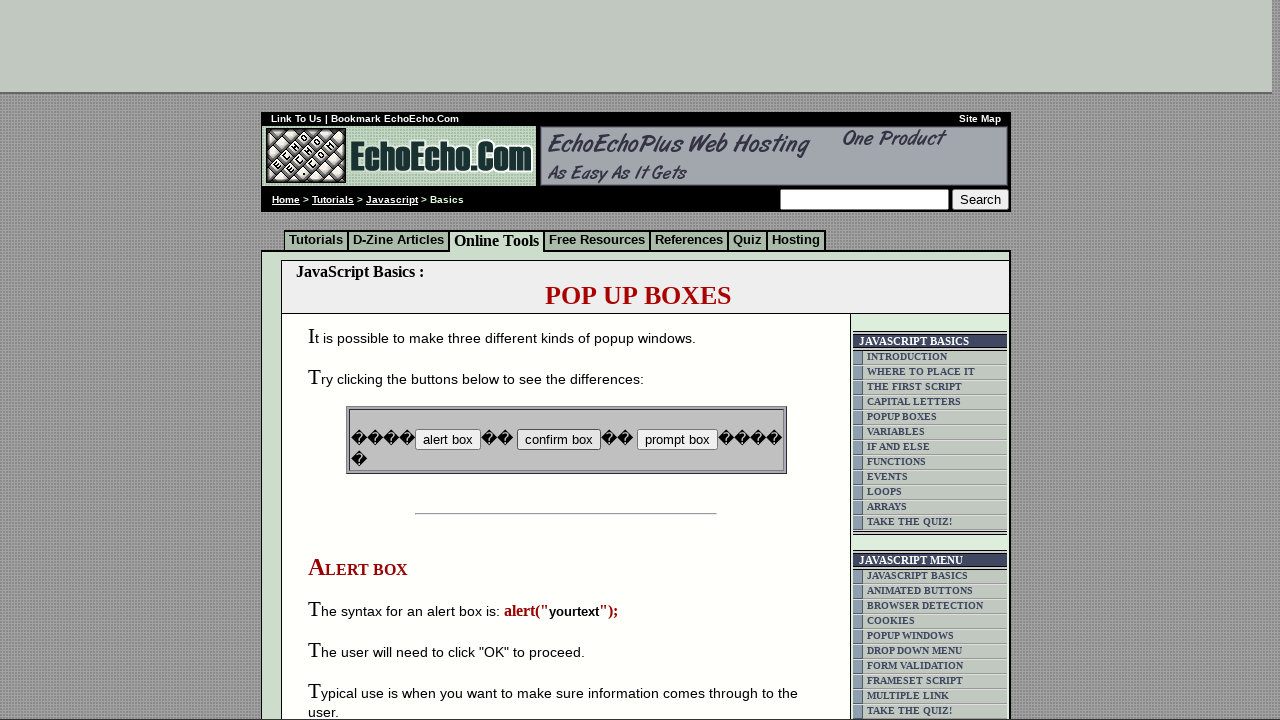

Set up dialog handler to enter text in prompt
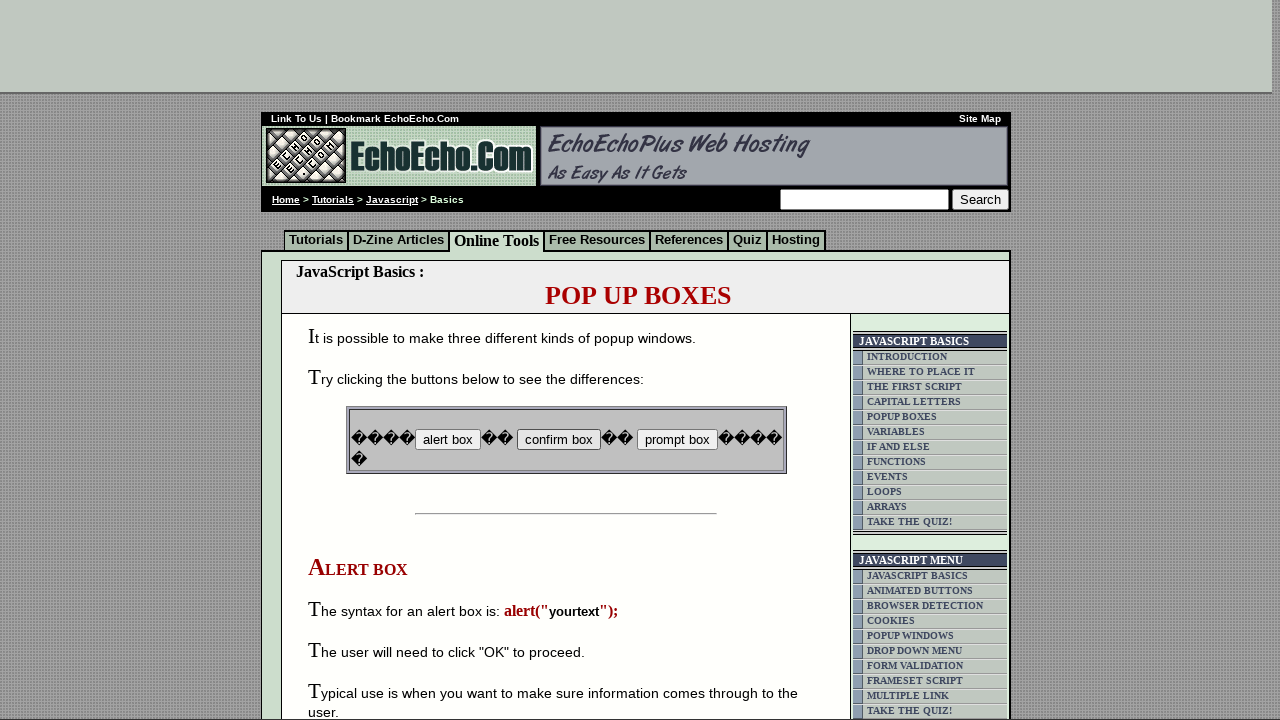

Clicked prompt box button and entered 'Hello Hani' at (677, 440) on xpath=//input[@value='prompt box']
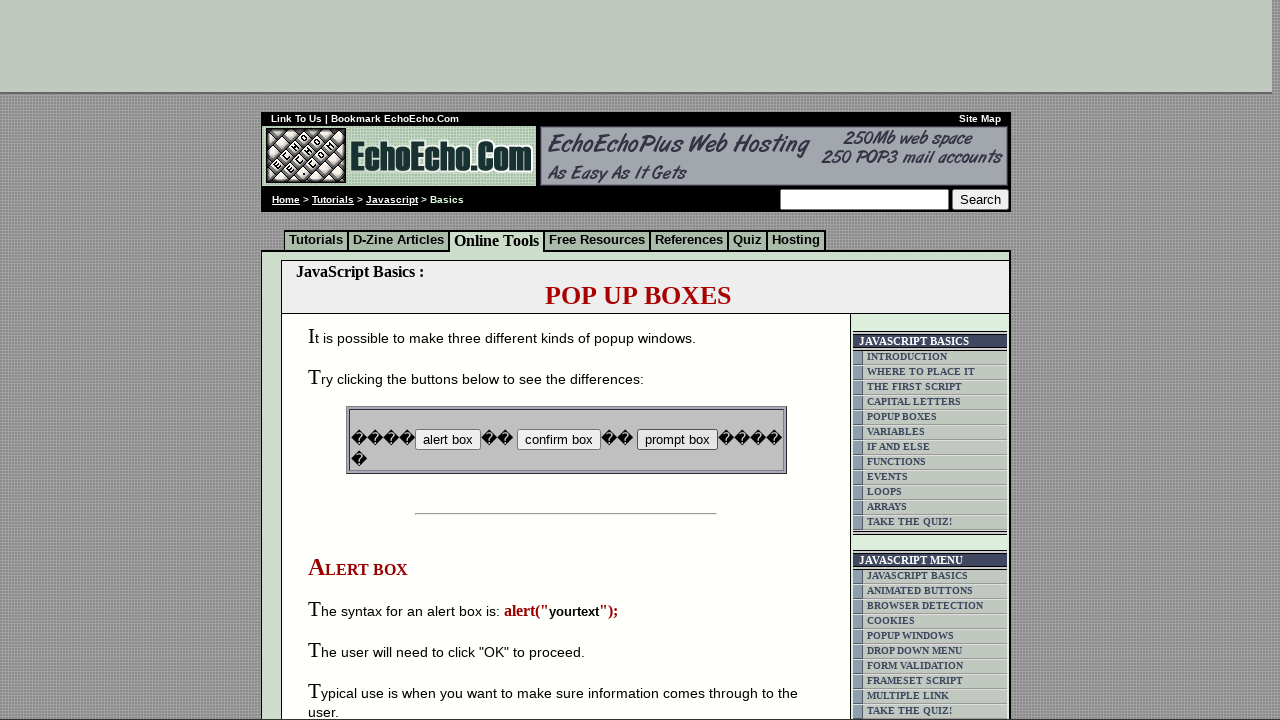

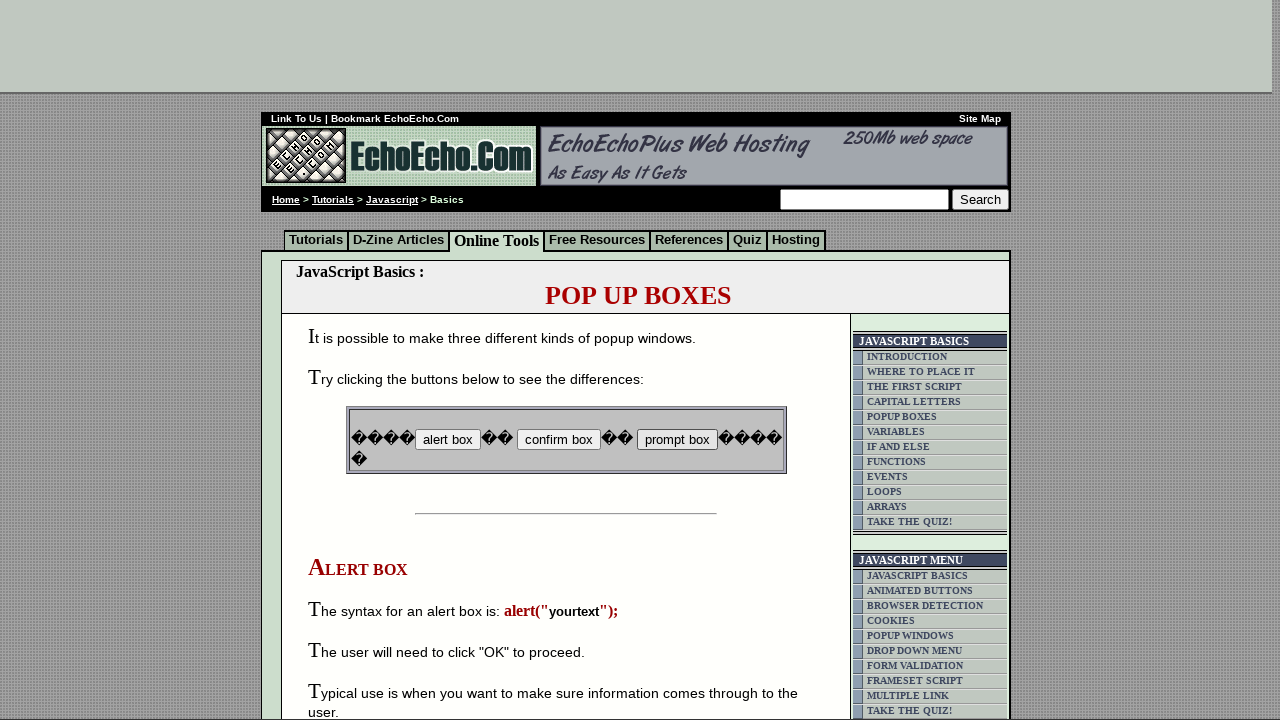